Tests table sorting functionality by clicking on a column header and verifying the data is sorted, then navigates through paginated results to find a specific item (Rice)

Starting URL: https://rahulshettyacademy.com/seleniumPractise/#/offers

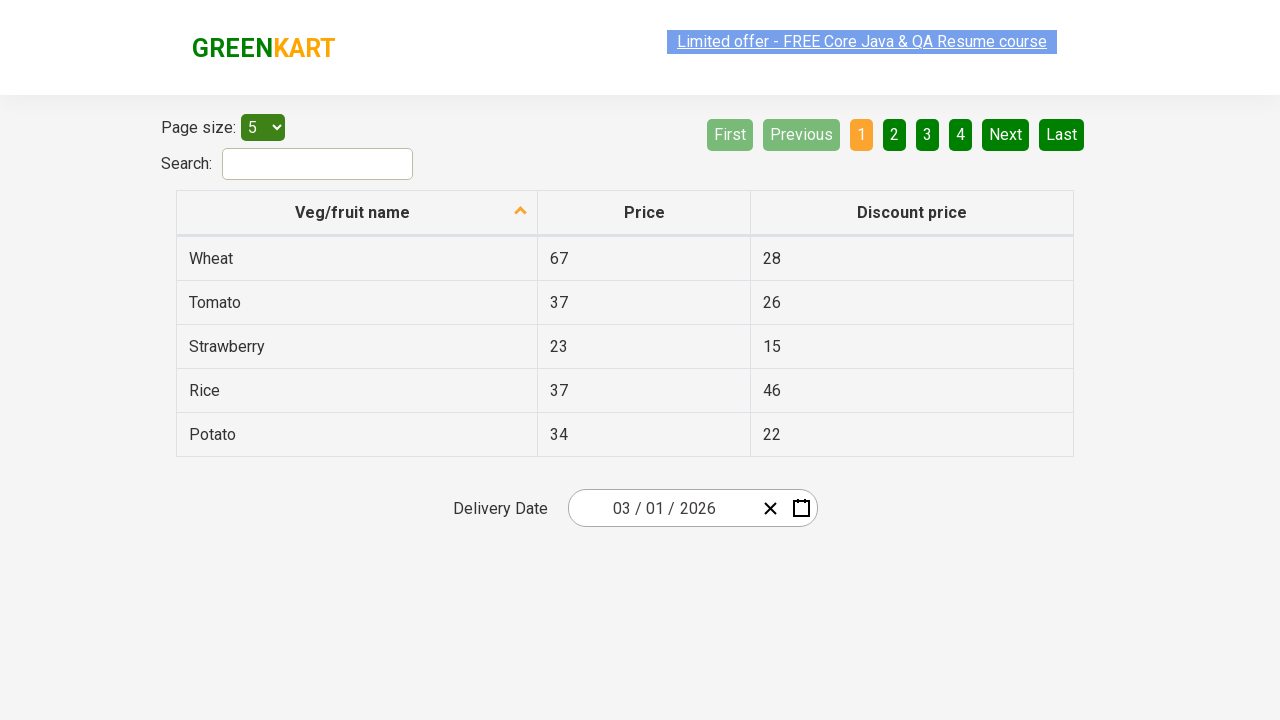

Clicked first column header to sort table at (357, 213) on xpath=//thead/tr/th[1]
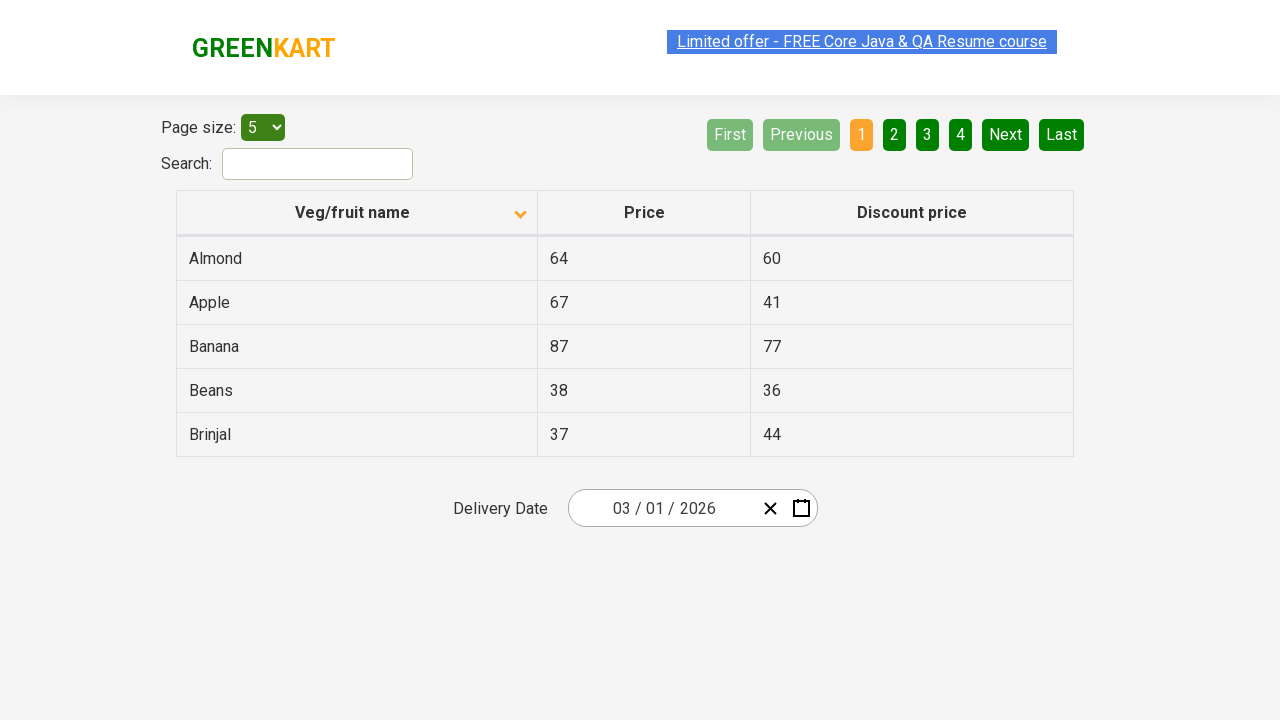

Table data loaded and ready
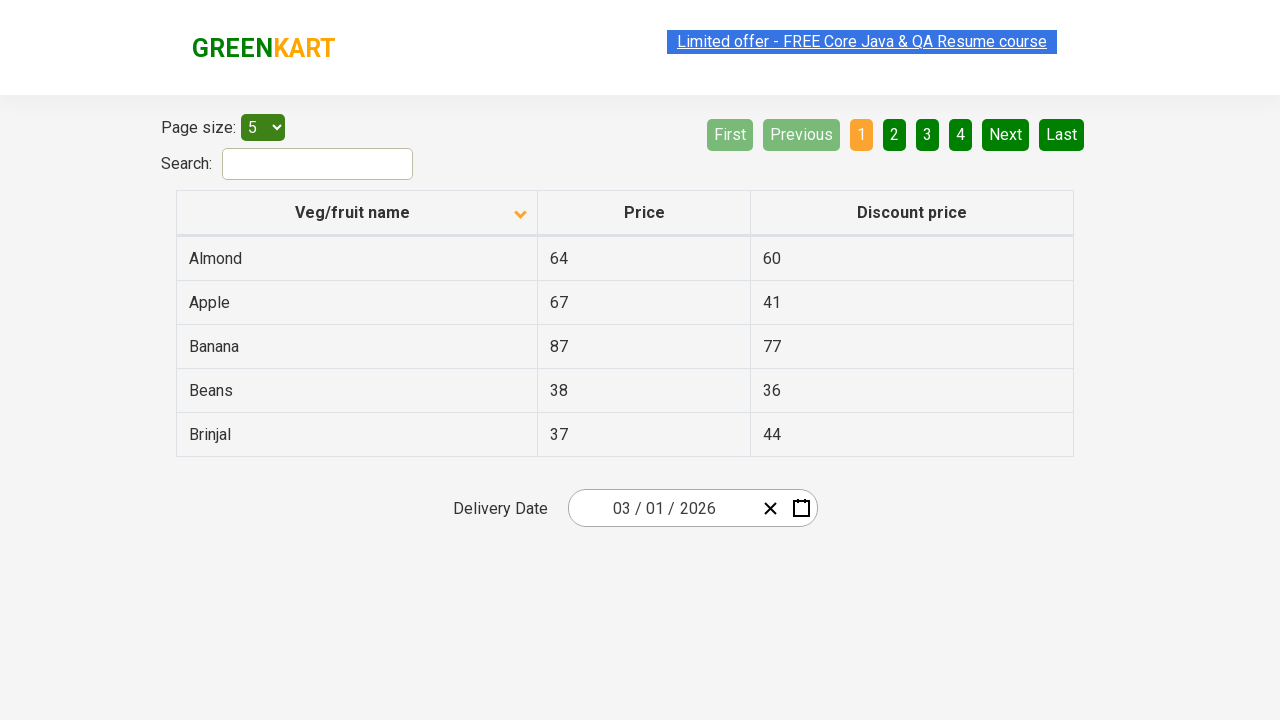

Retrieved all elements from first column
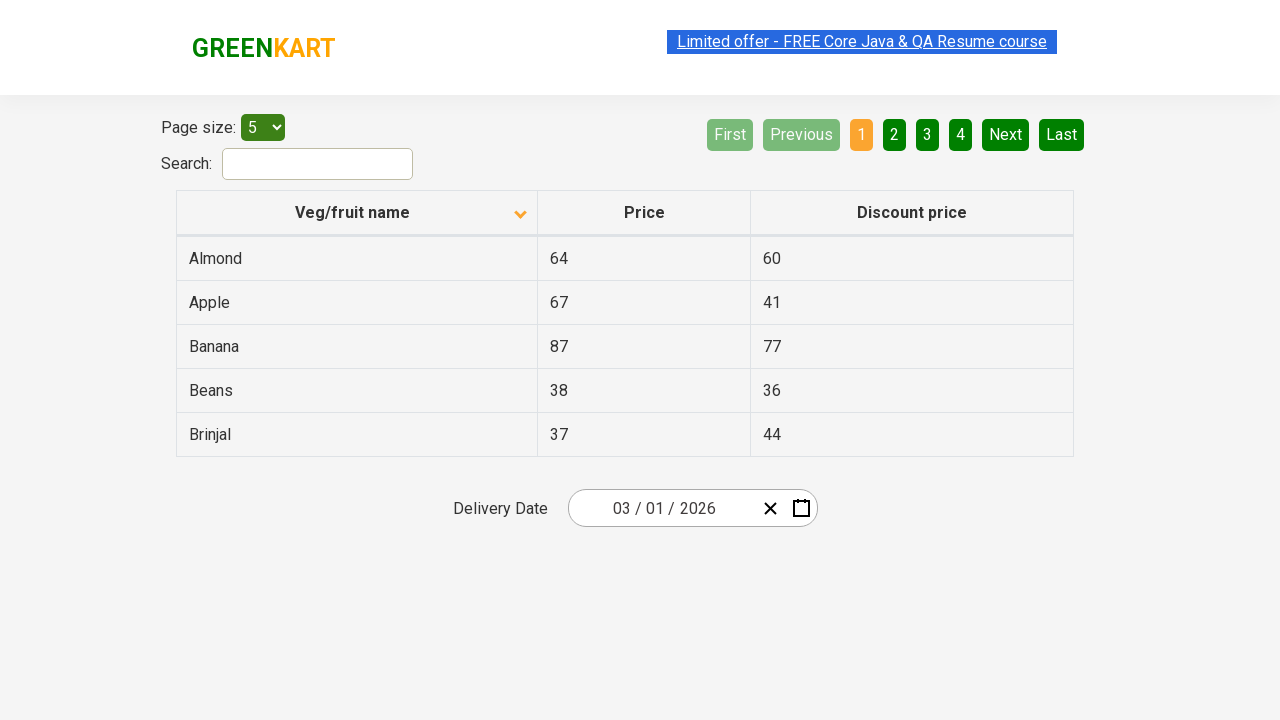

Verified table is sorted correctly alphabetically
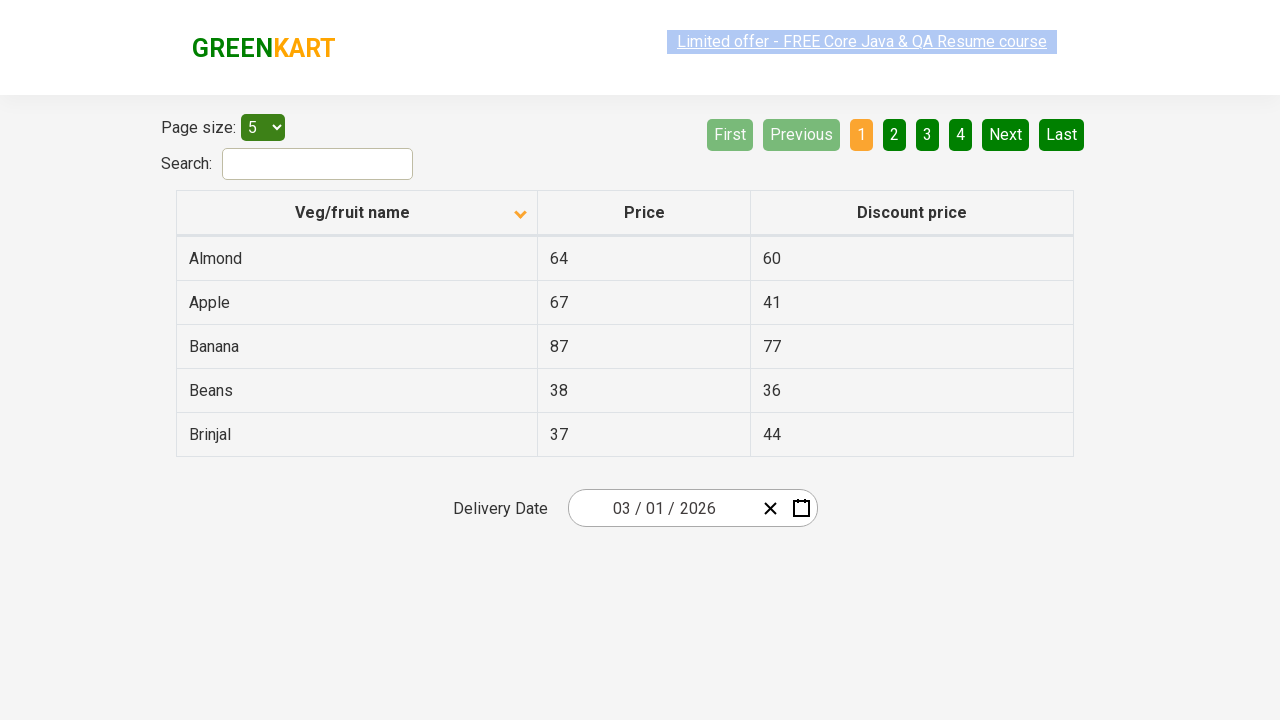

Retrieved all rows from current page
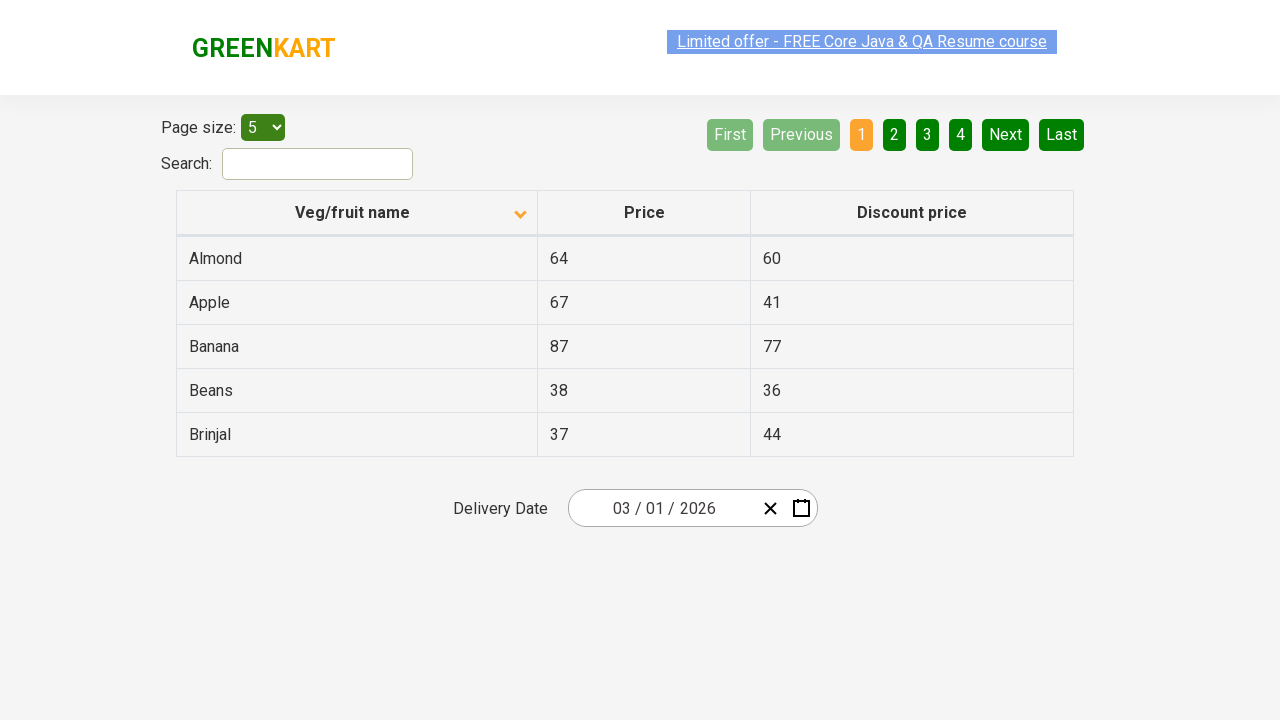

Clicked Next button to navigate to next page at (1006, 134) on xpath=//a[@aria-label='Next']
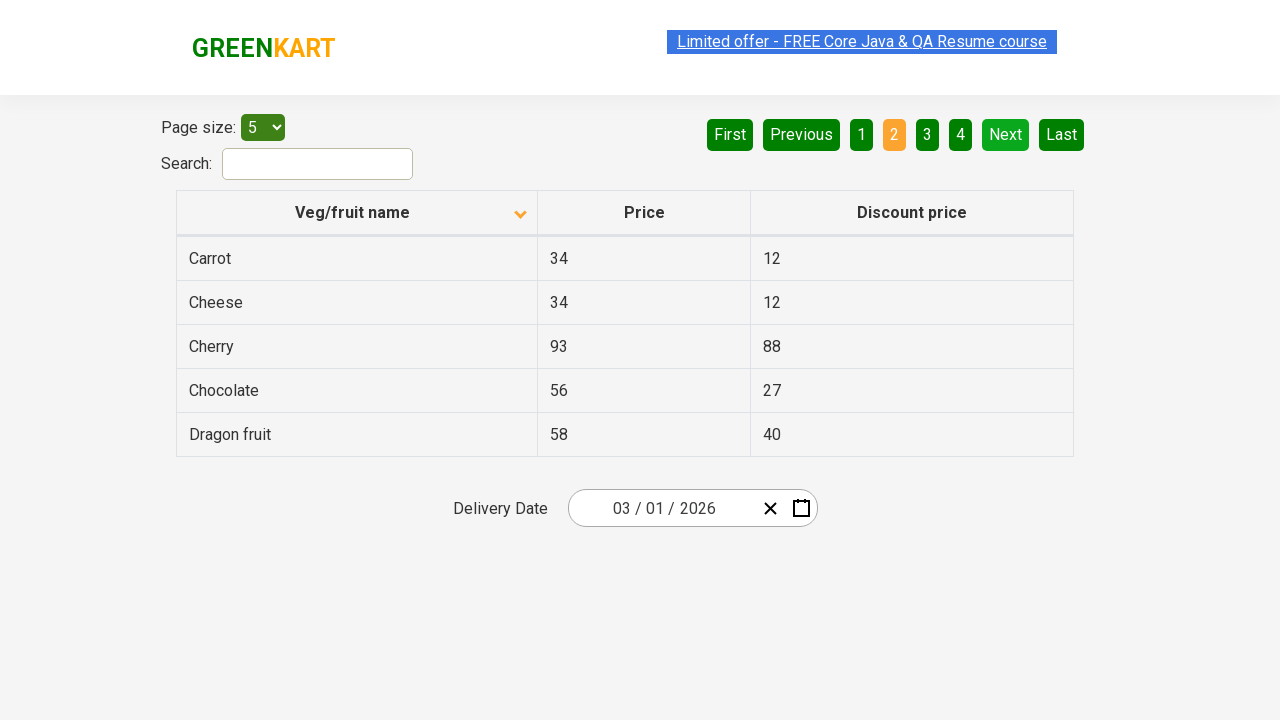

Waited for next page to load
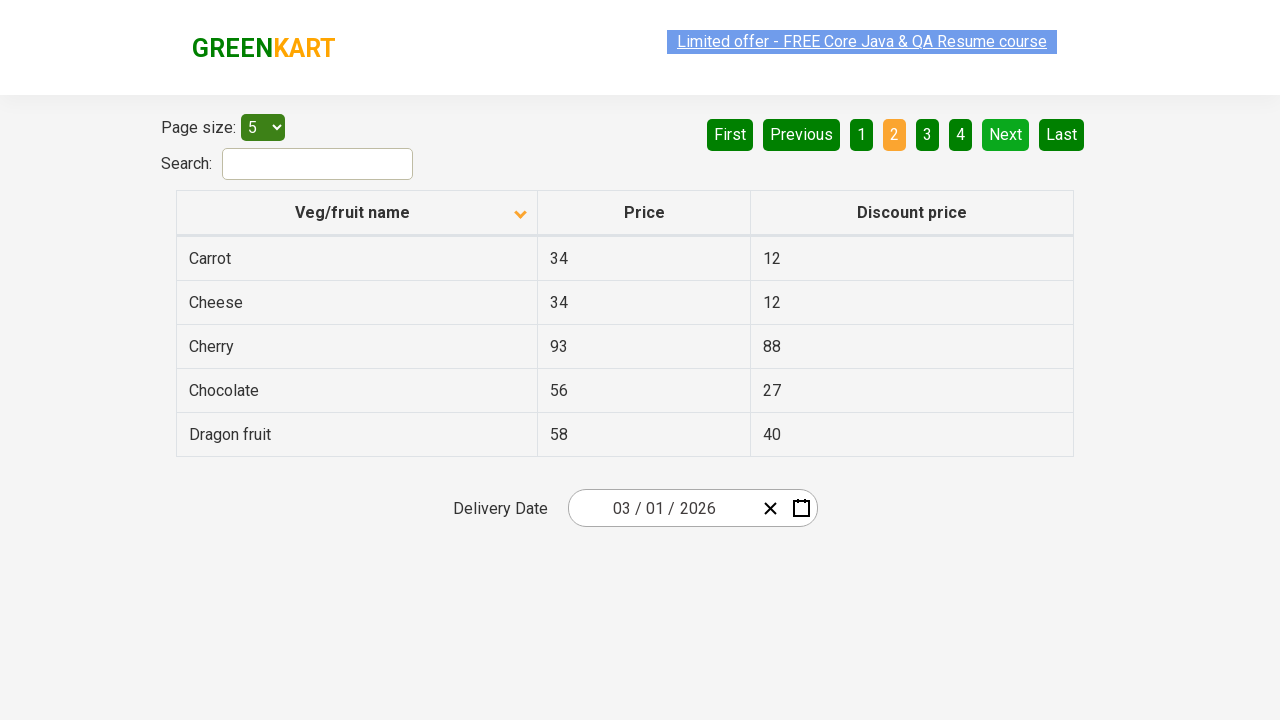

Retrieved all rows from current page
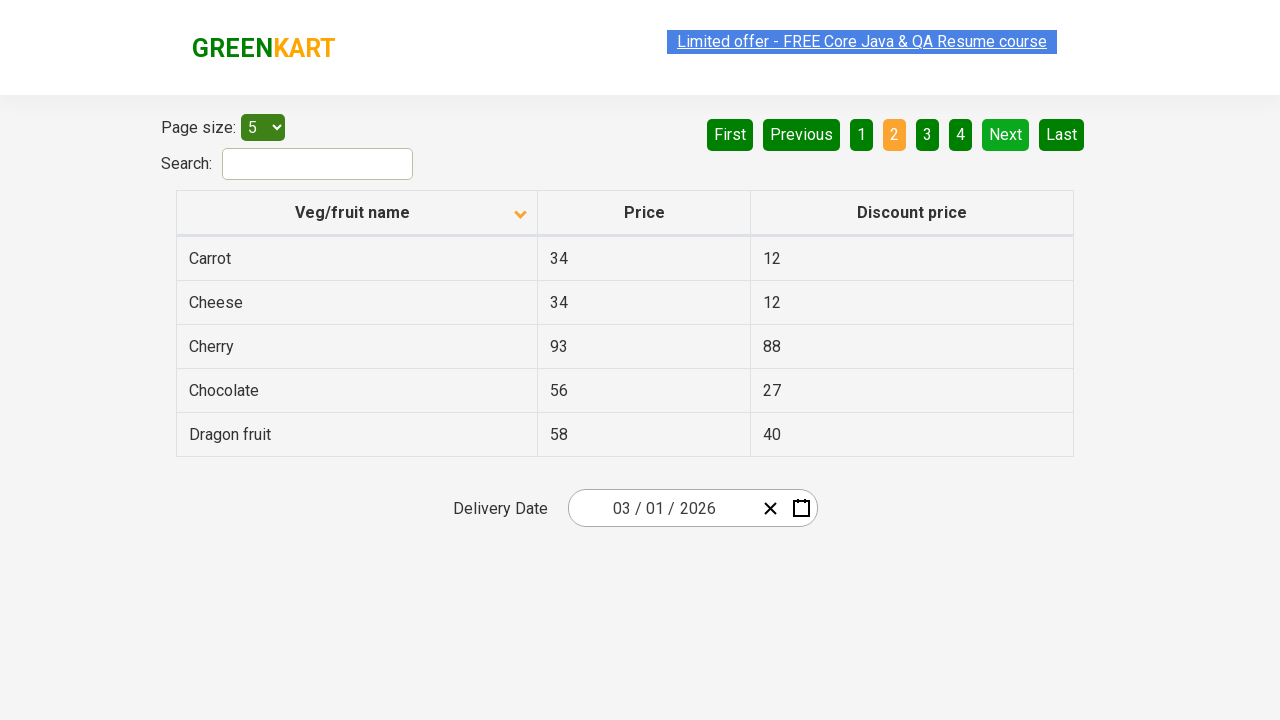

Clicked Next button to navigate to next page at (1006, 134) on xpath=//a[@aria-label='Next']
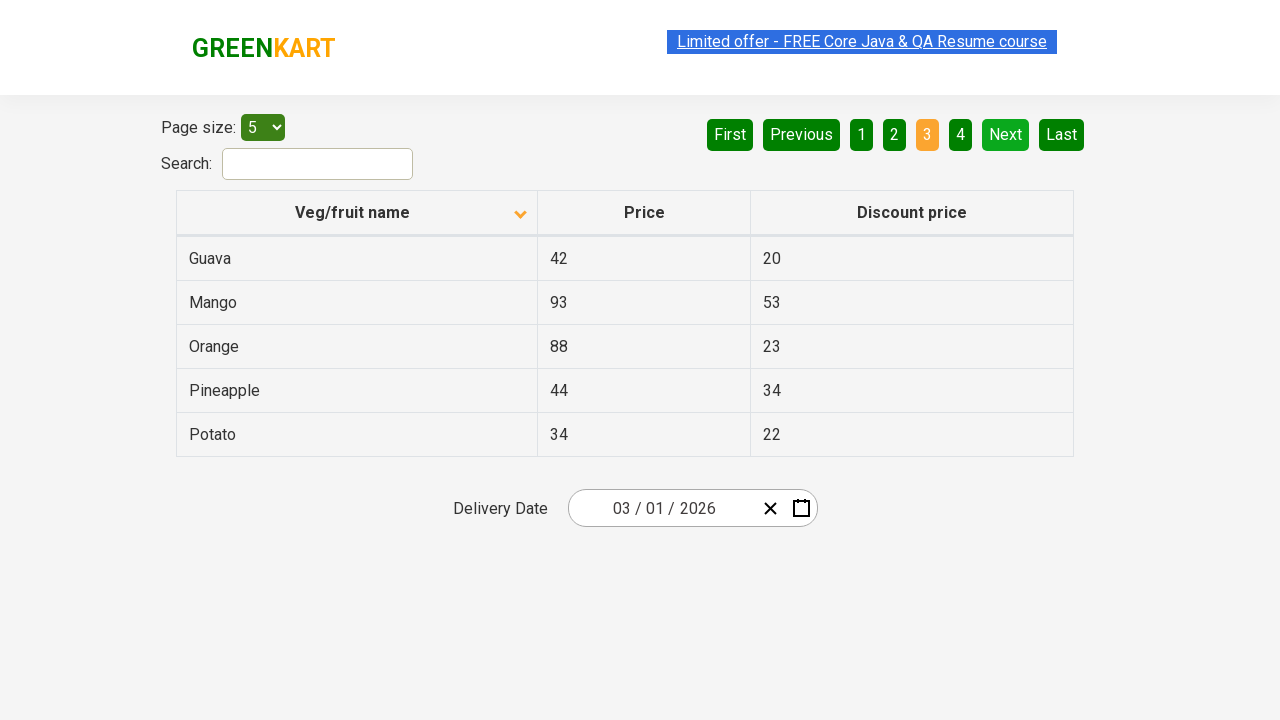

Waited for next page to load
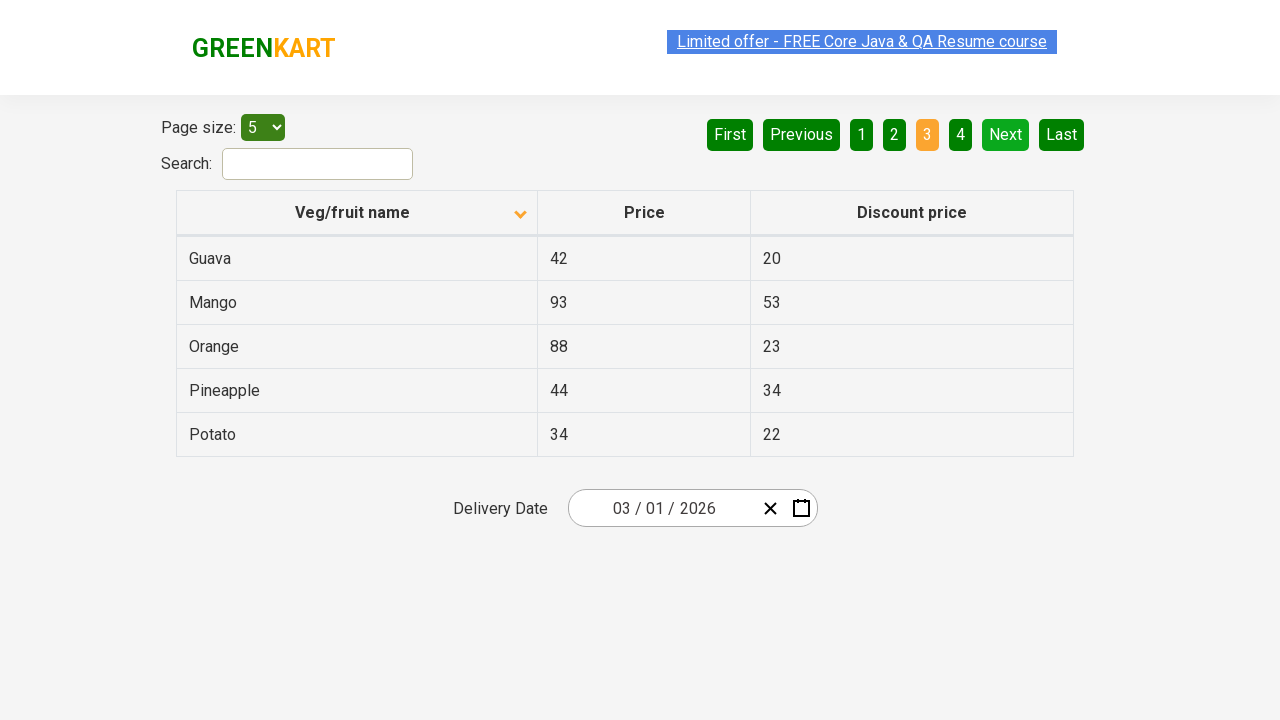

Retrieved all rows from current page
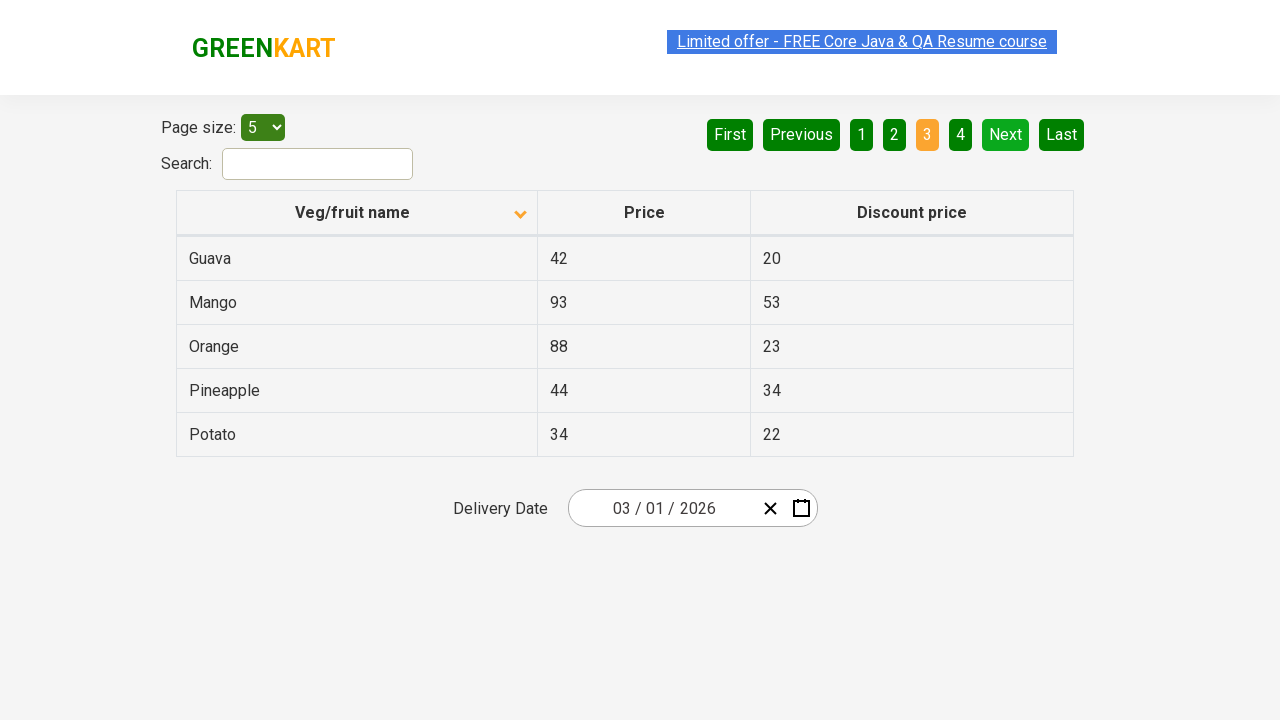

Clicked Next button to navigate to next page at (1006, 134) on xpath=//a[@aria-label='Next']
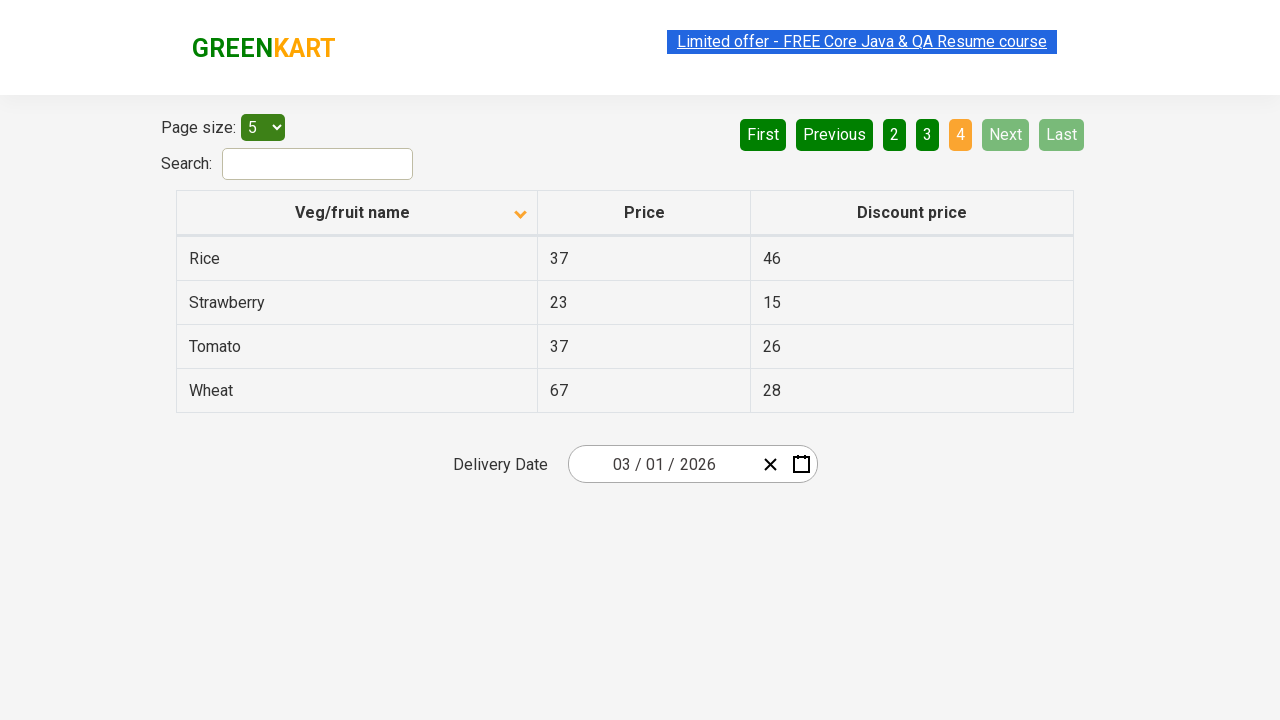

Waited for next page to load
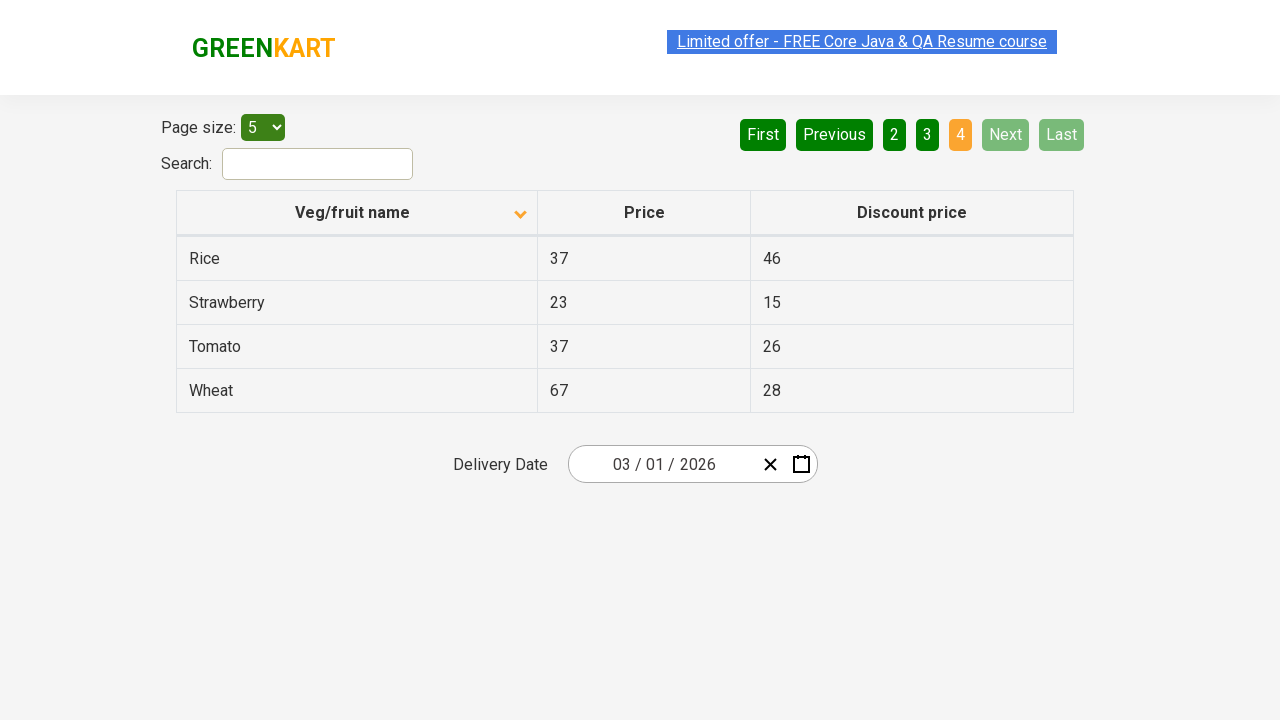

Retrieved all rows from current page
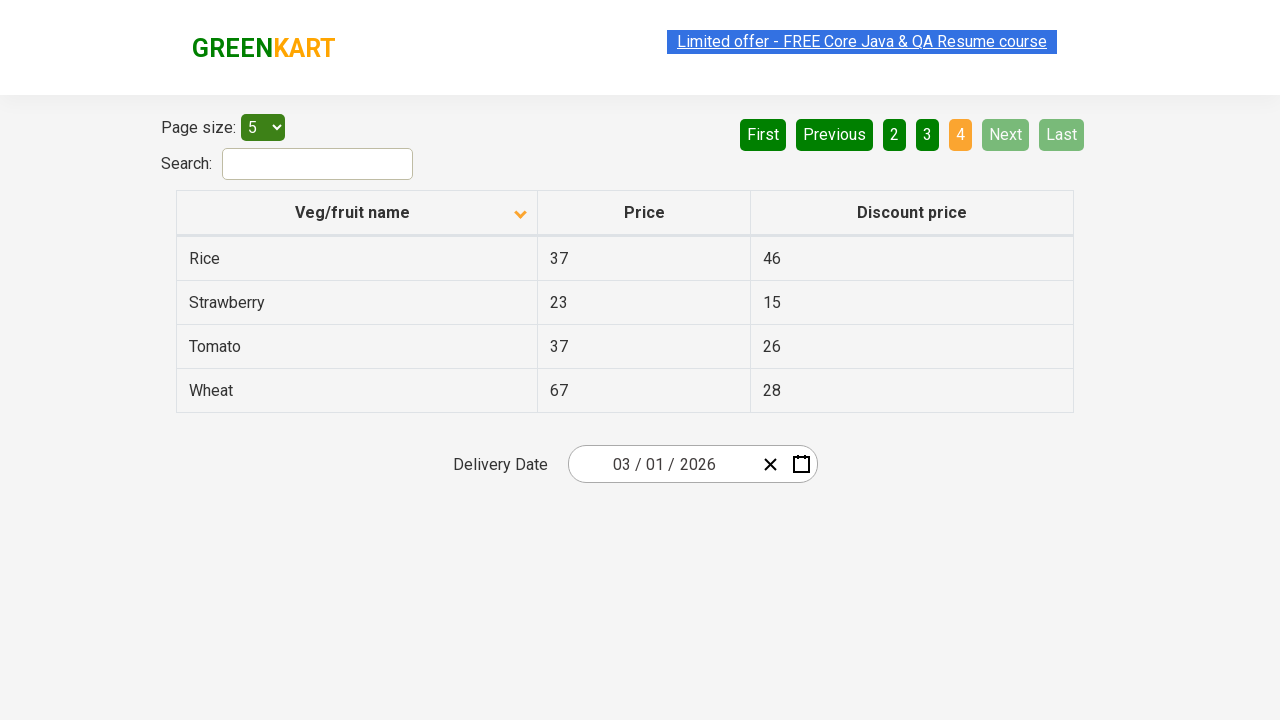

Found Rice item with price: 37
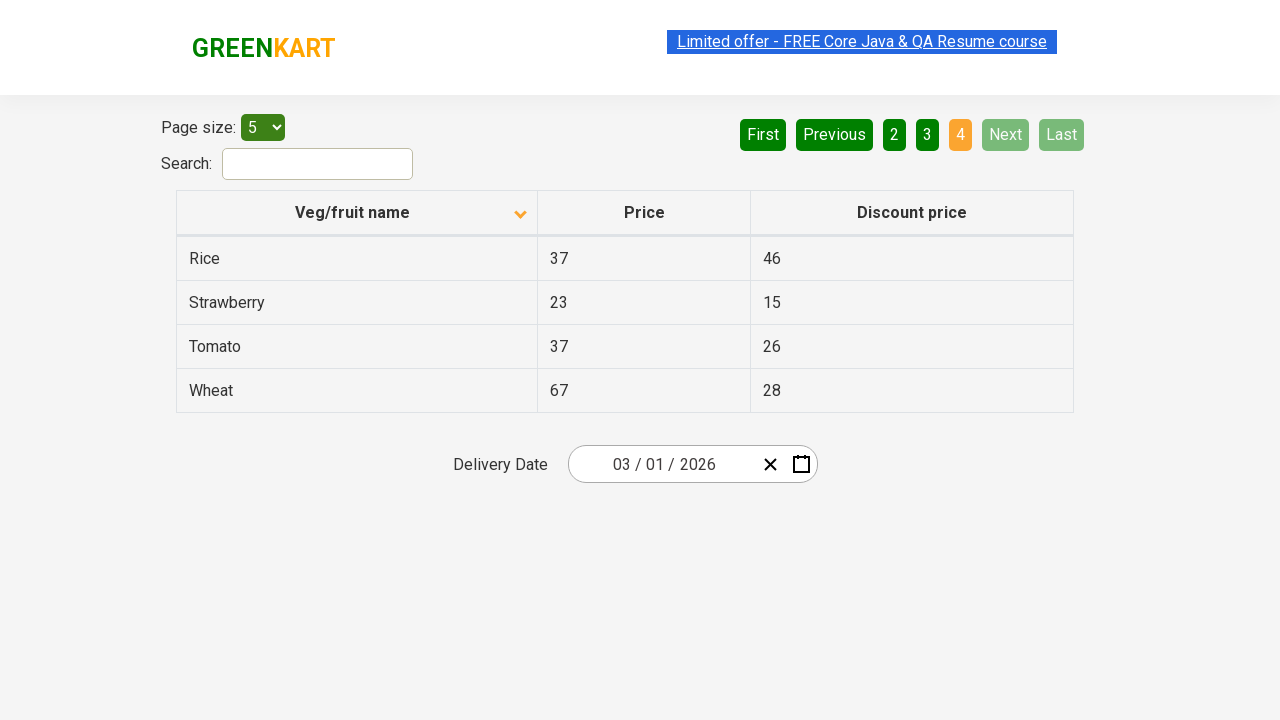

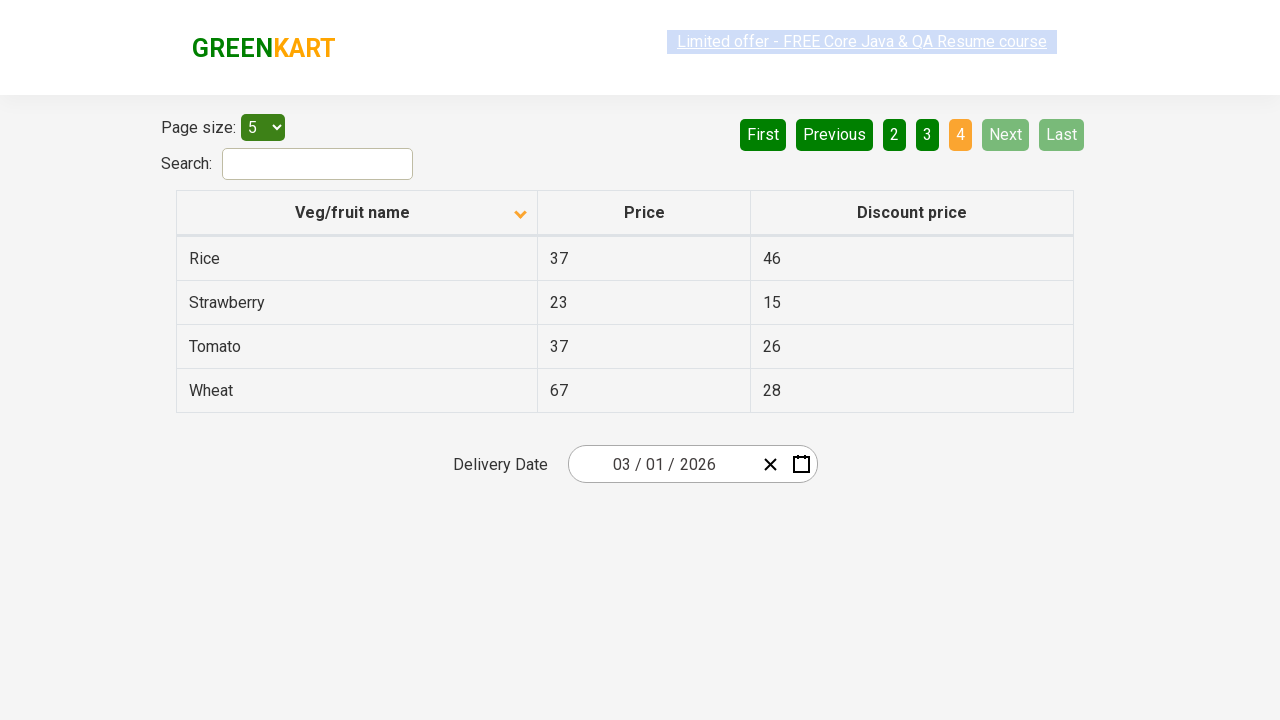